Navigates to Zillow's San Diego housing listings page and verifies that property listing cards are displayed on the page.

Starting URL: http://www.zillow.com/homes/for_sale/San-Diego-CA-92122/96664_rid/size_sort/32.94386,-117.066193,32.697177,-117.435265_rect/11_zm/1_p/1_fr/

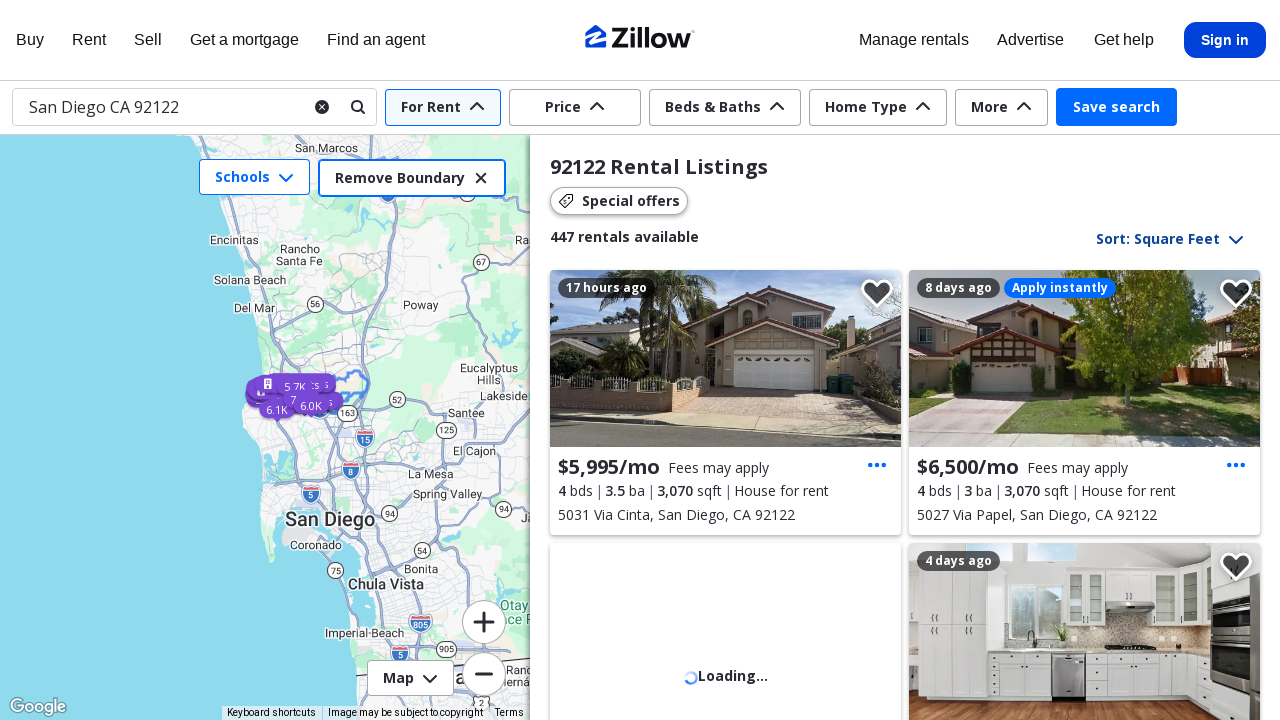

Photo cards container loaded on Zillow San Diego housing listings page
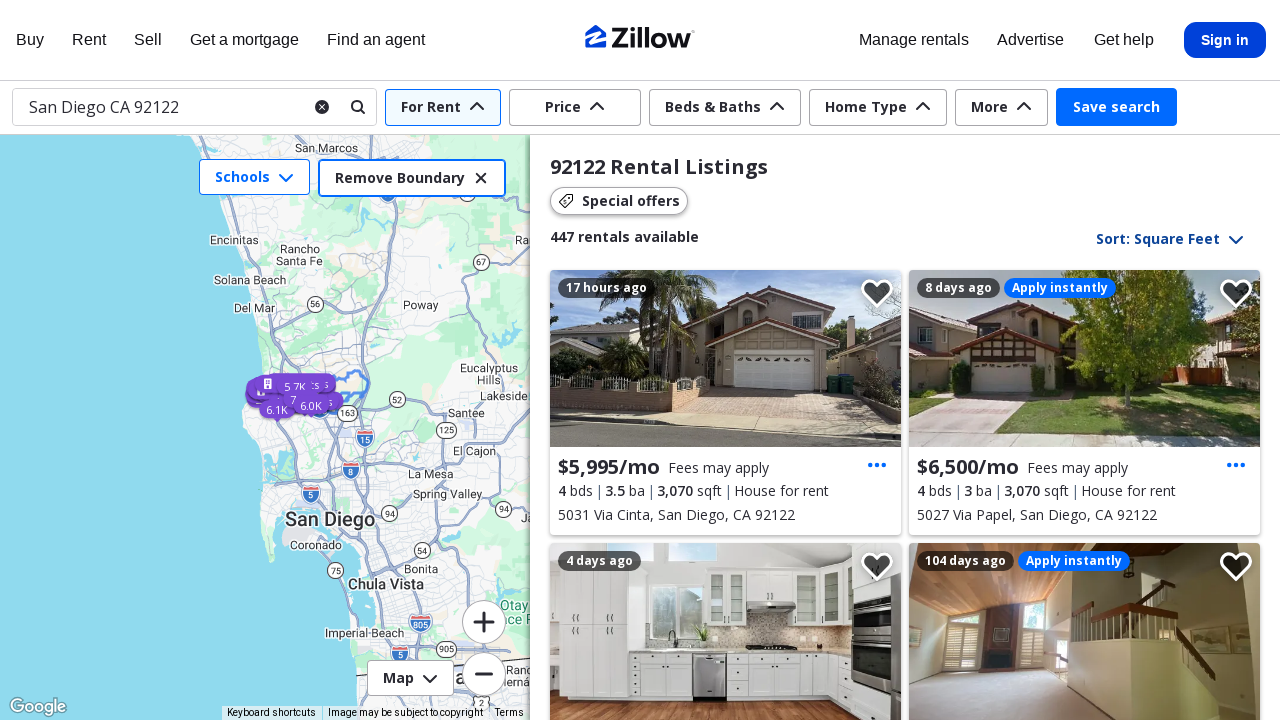

Property listing cards verified as present on page
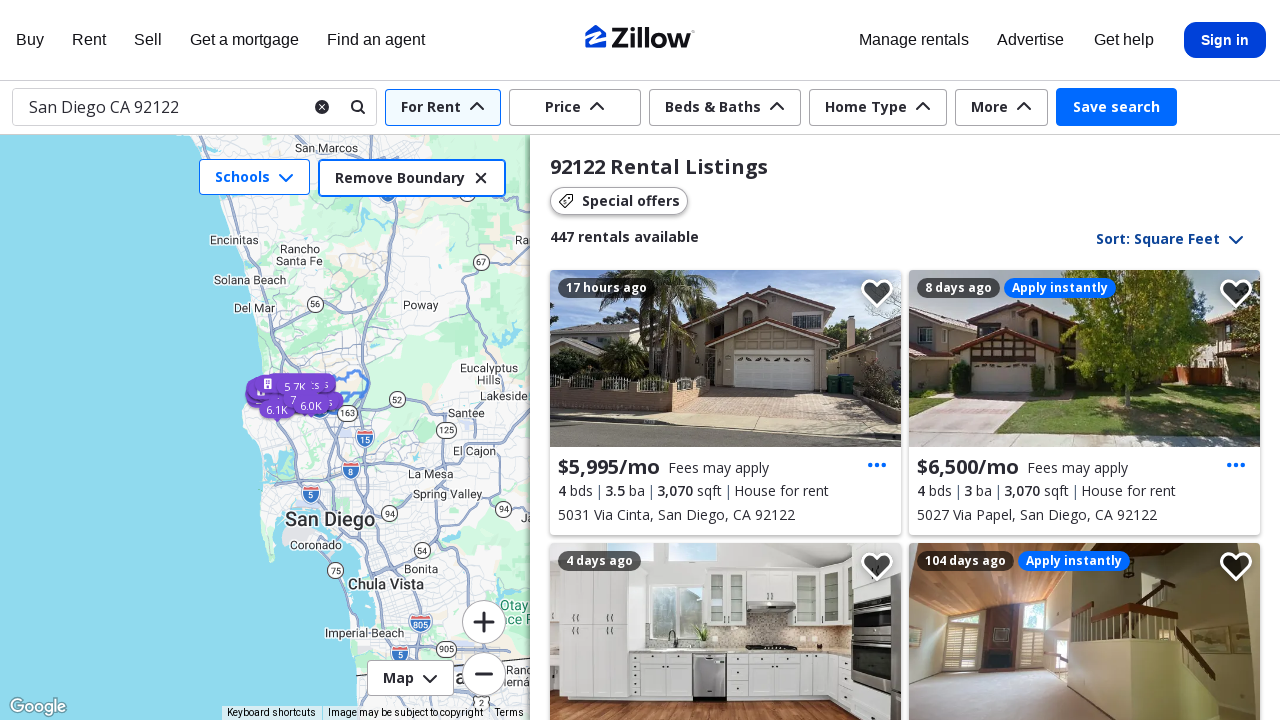

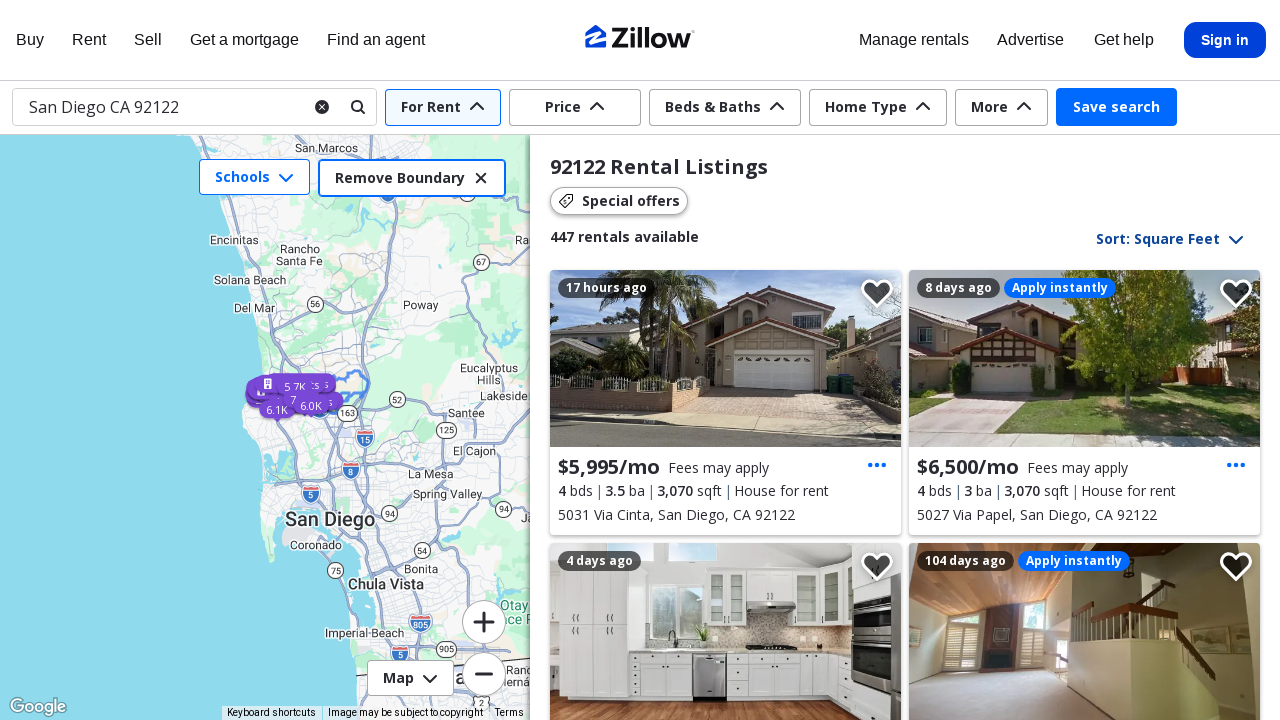